Tests window switching functionality by clicking a button that opens a new tab/window and then switching to the newly opened window

Starting URL: http://demo.automationtesting.in/Windows.html

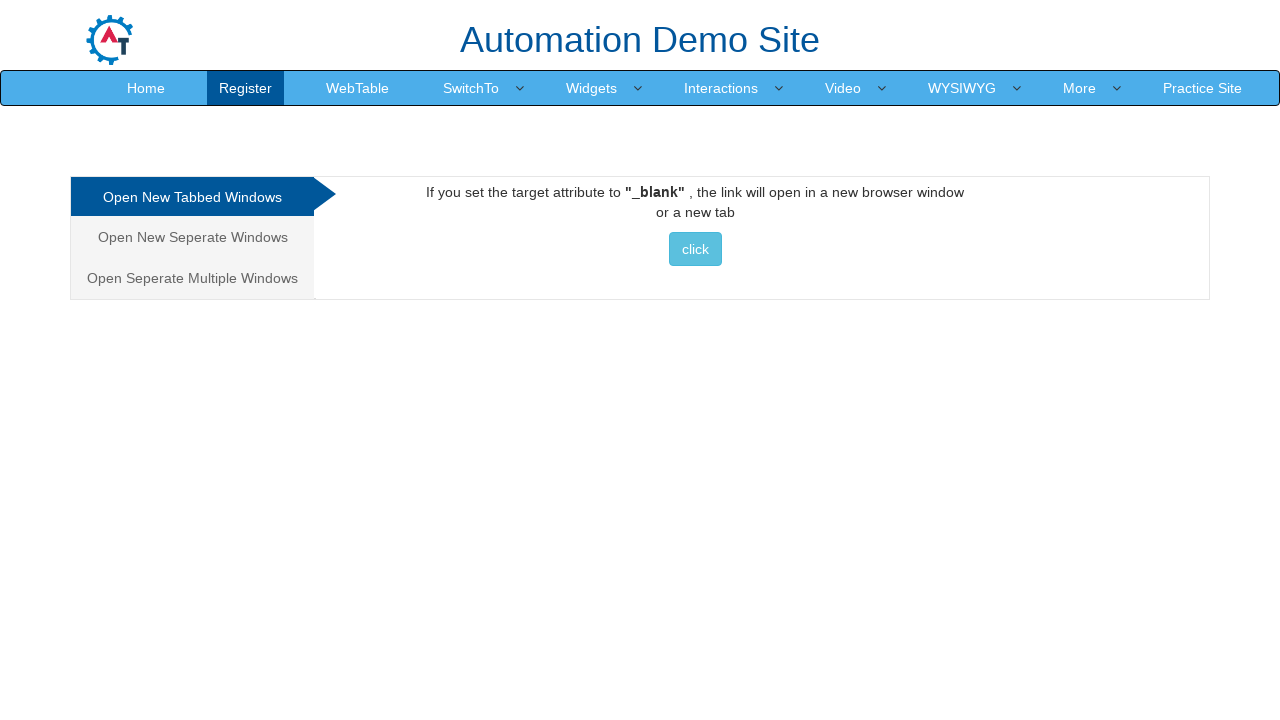

Clicked button to open new tab/window at (695, 249) on xpath=//*[@id='Tabbed']/a/button
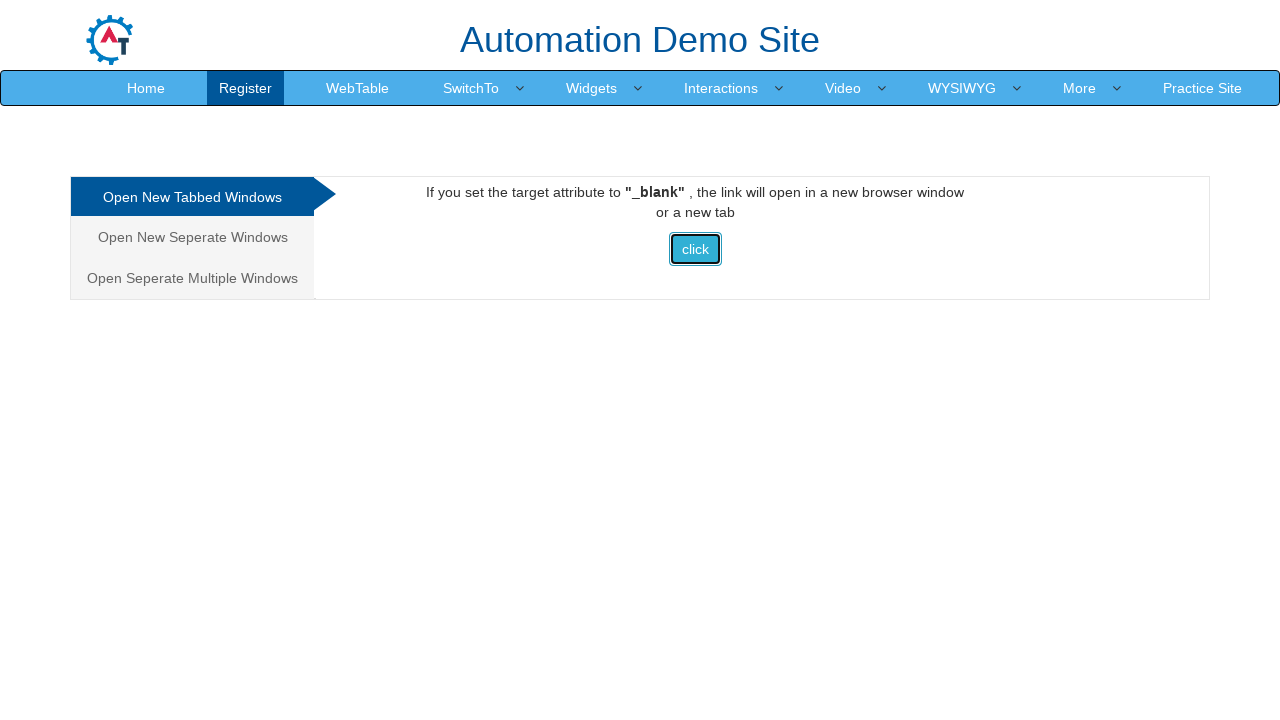

Captured newly opened page/window
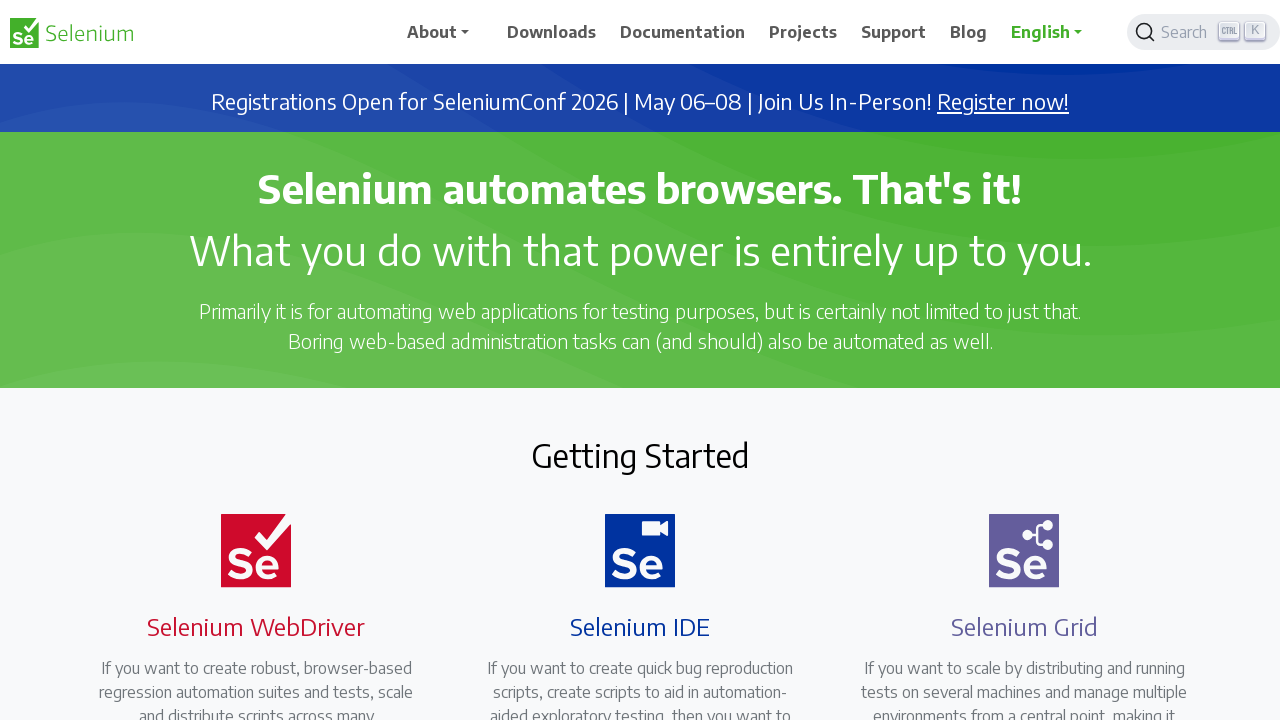

Waited for new page to fully load
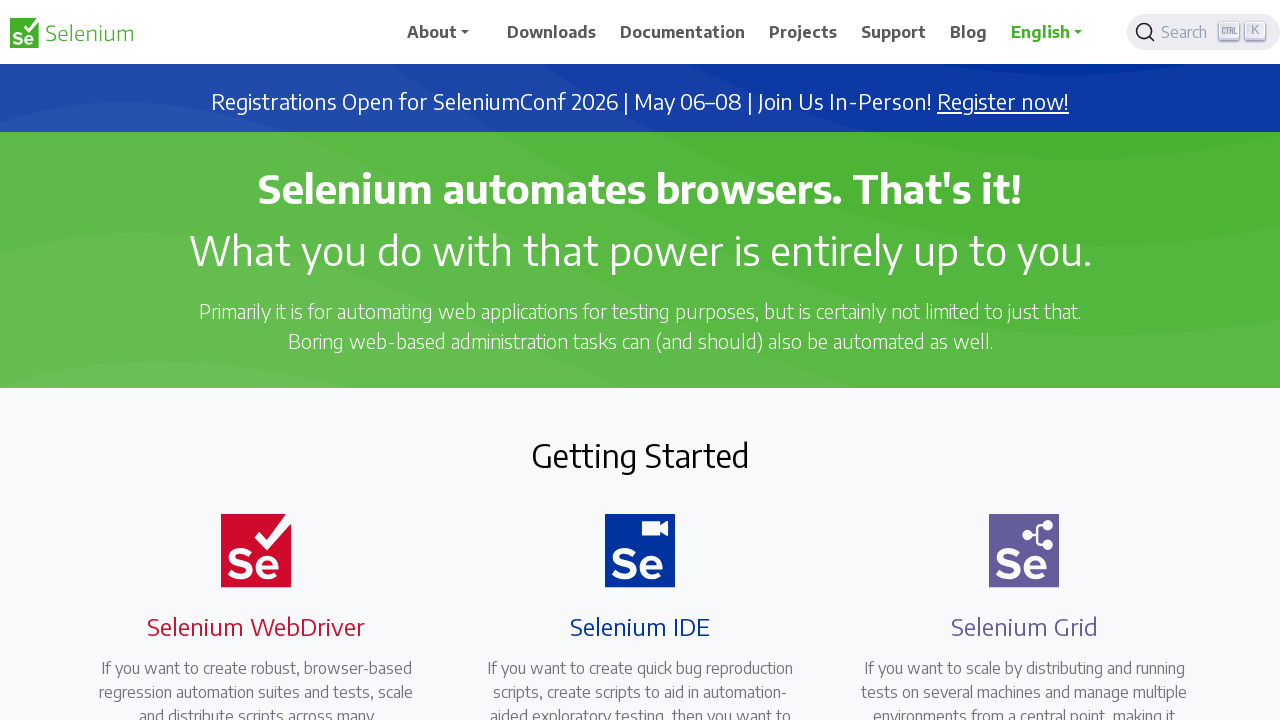

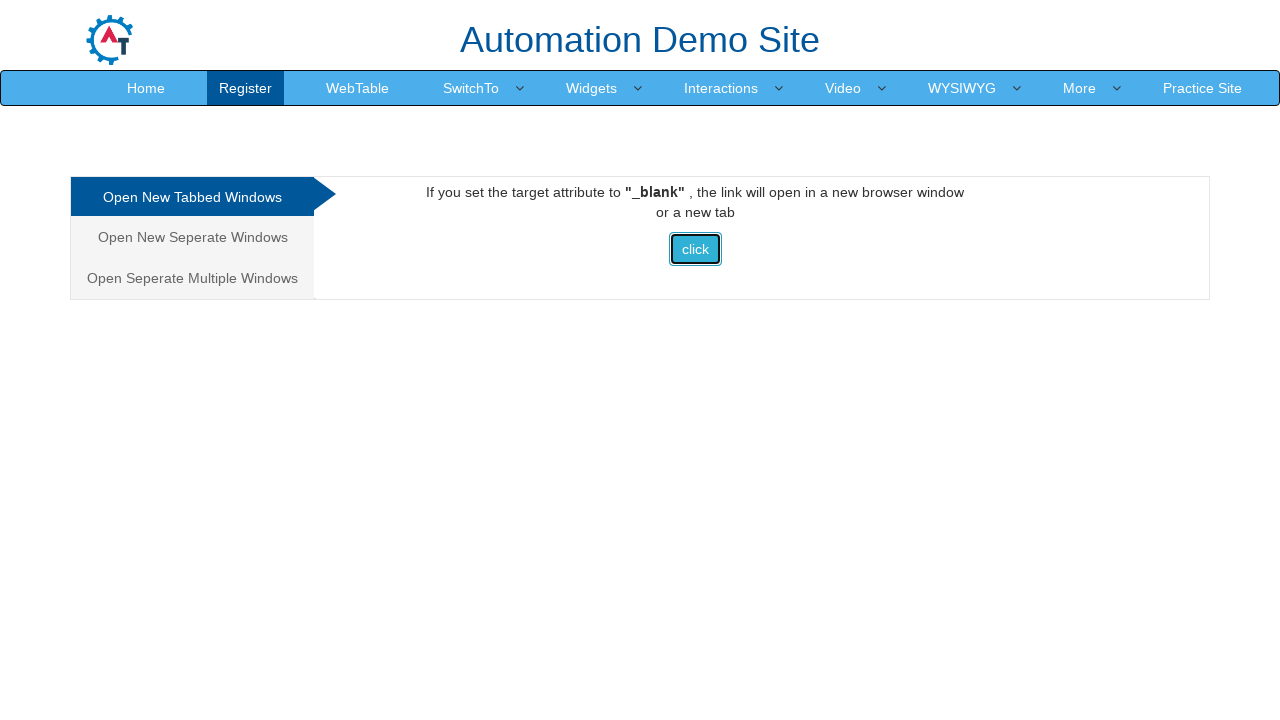